Tests clearing the complete state of all items by checking then unchecking toggle-all

Starting URL: https://demo.playwright.dev/todomvc

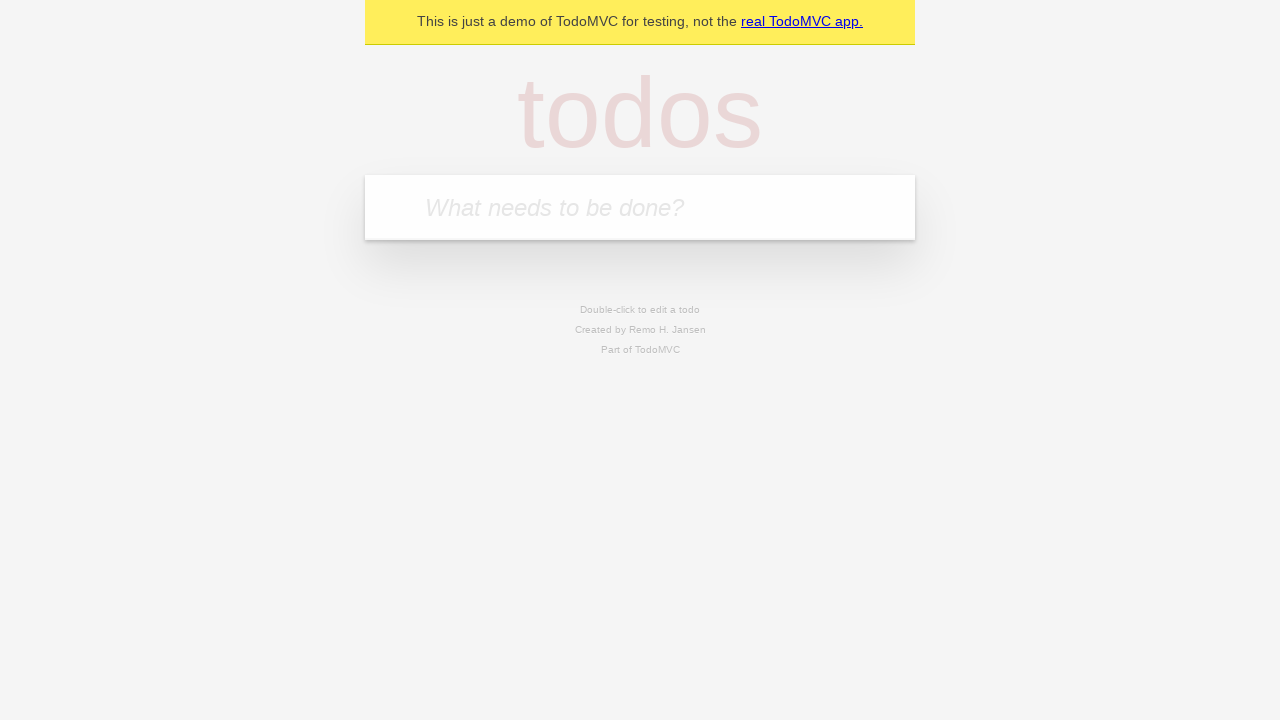

Navigated to TodoMVC demo application
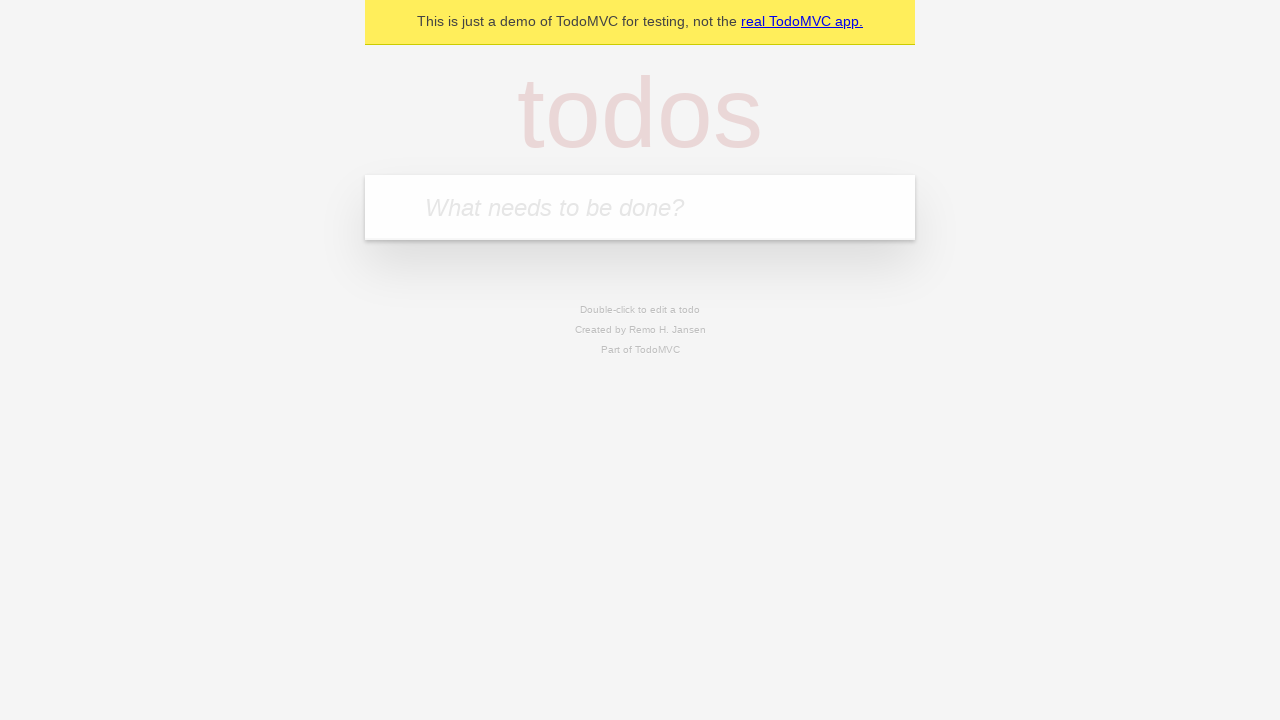

Filled first todo input with 'buy some cheese' on .new-todo
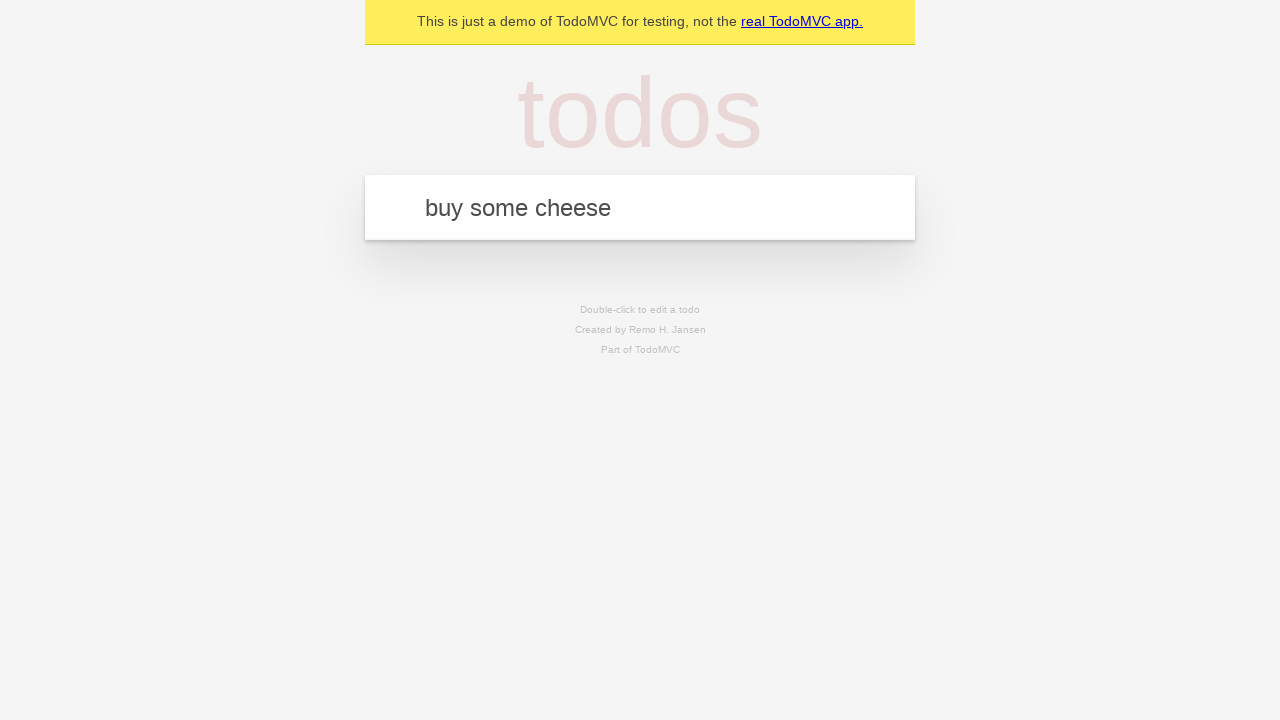

Pressed Enter to create first todo on .new-todo
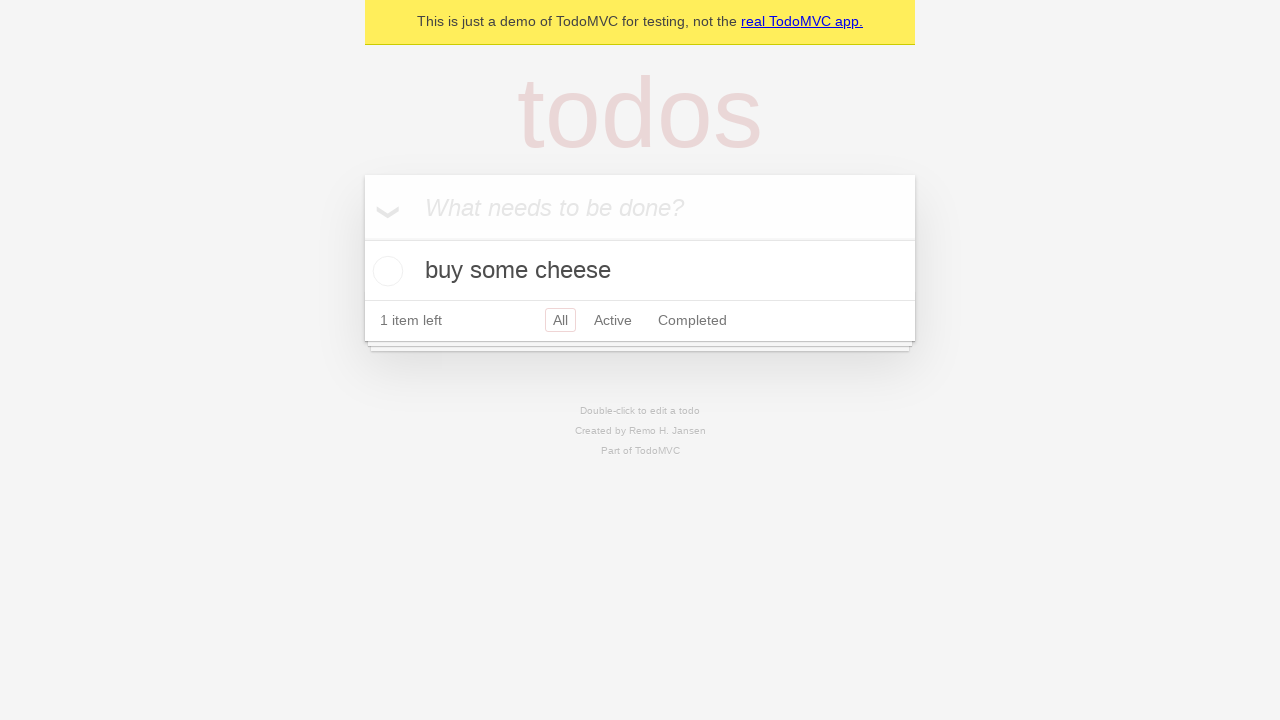

Filled second todo input with 'feed the cat' on .new-todo
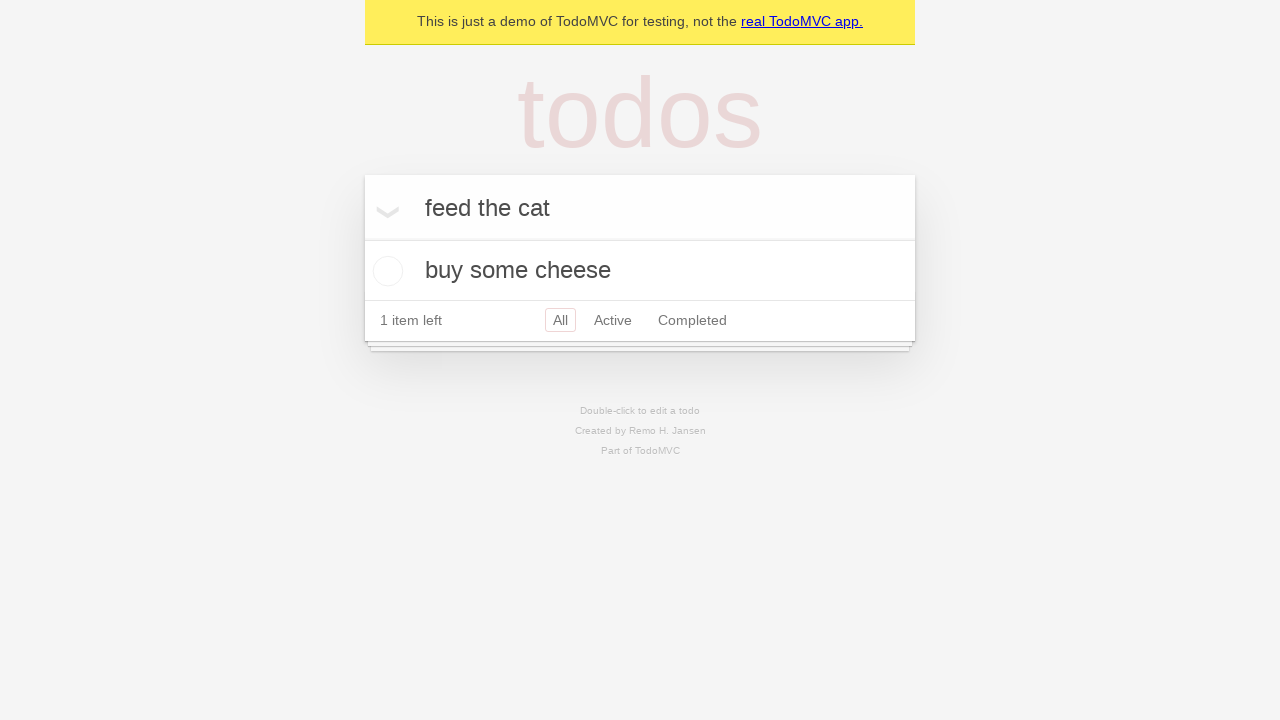

Pressed Enter to create second todo on .new-todo
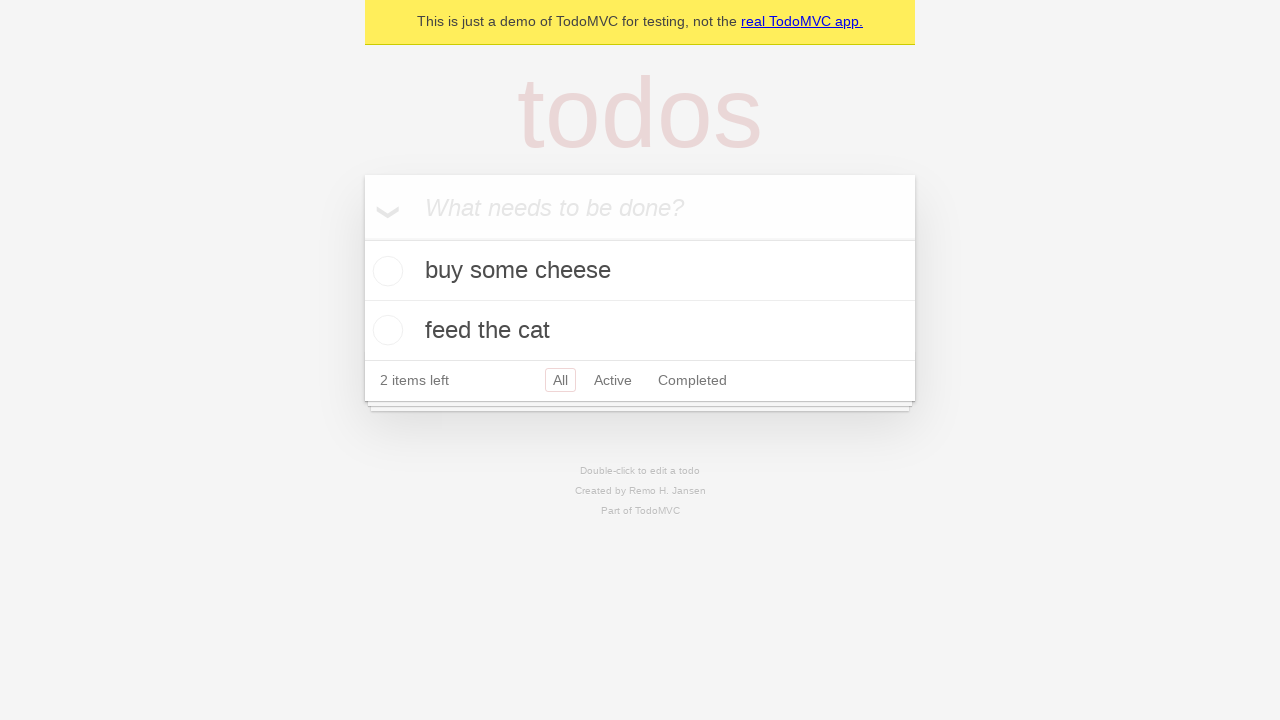

Filled third todo input with 'book a doctors appointment' on .new-todo
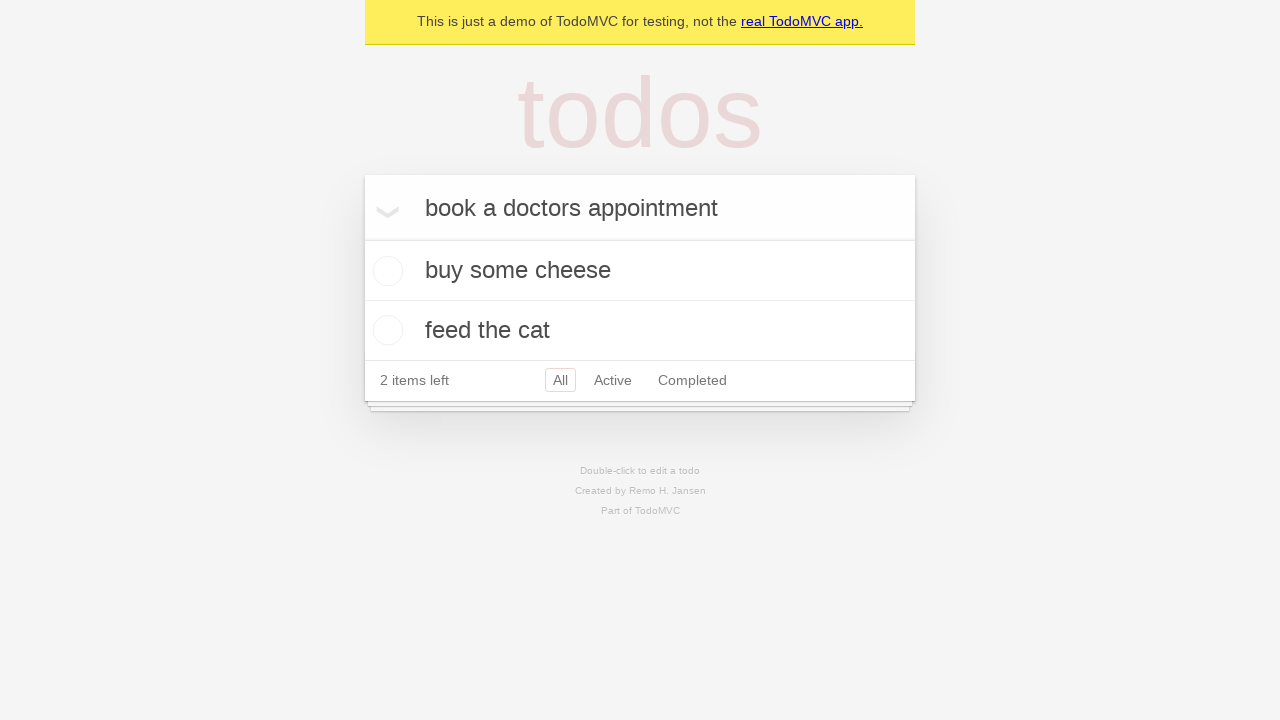

Pressed Enter to create third todo on .new-todo
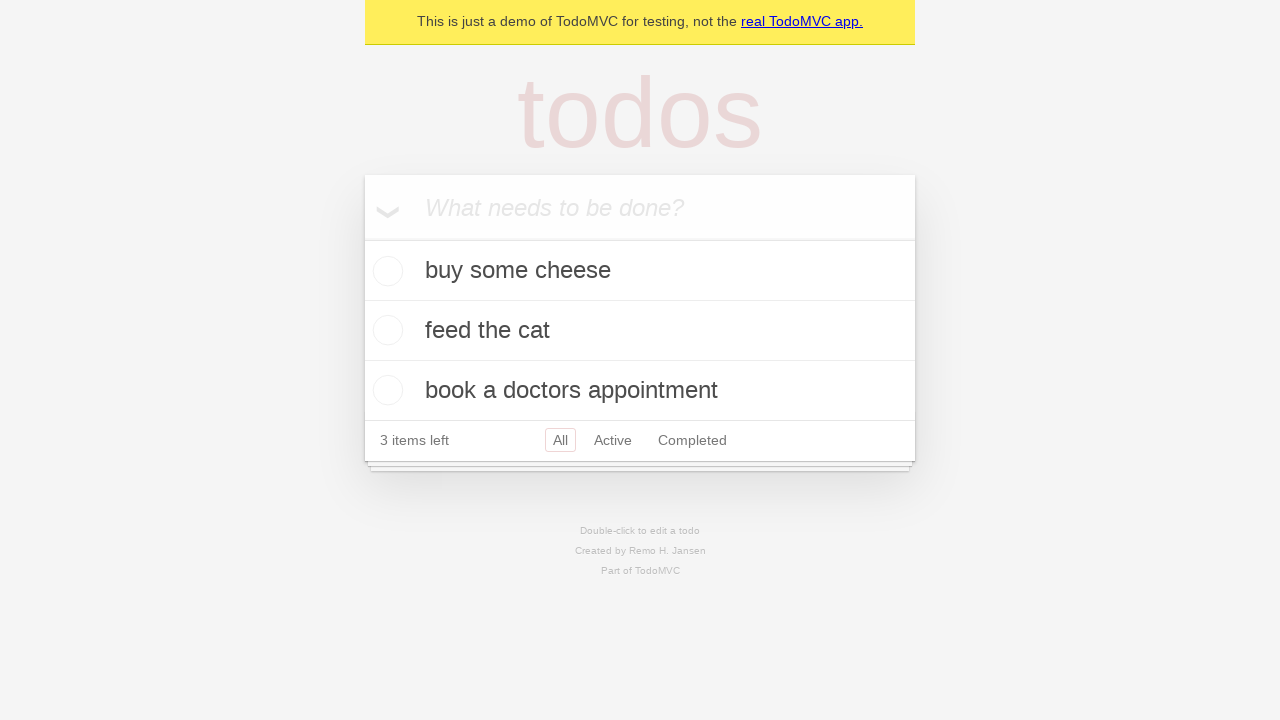

Waited for all three todos to be created
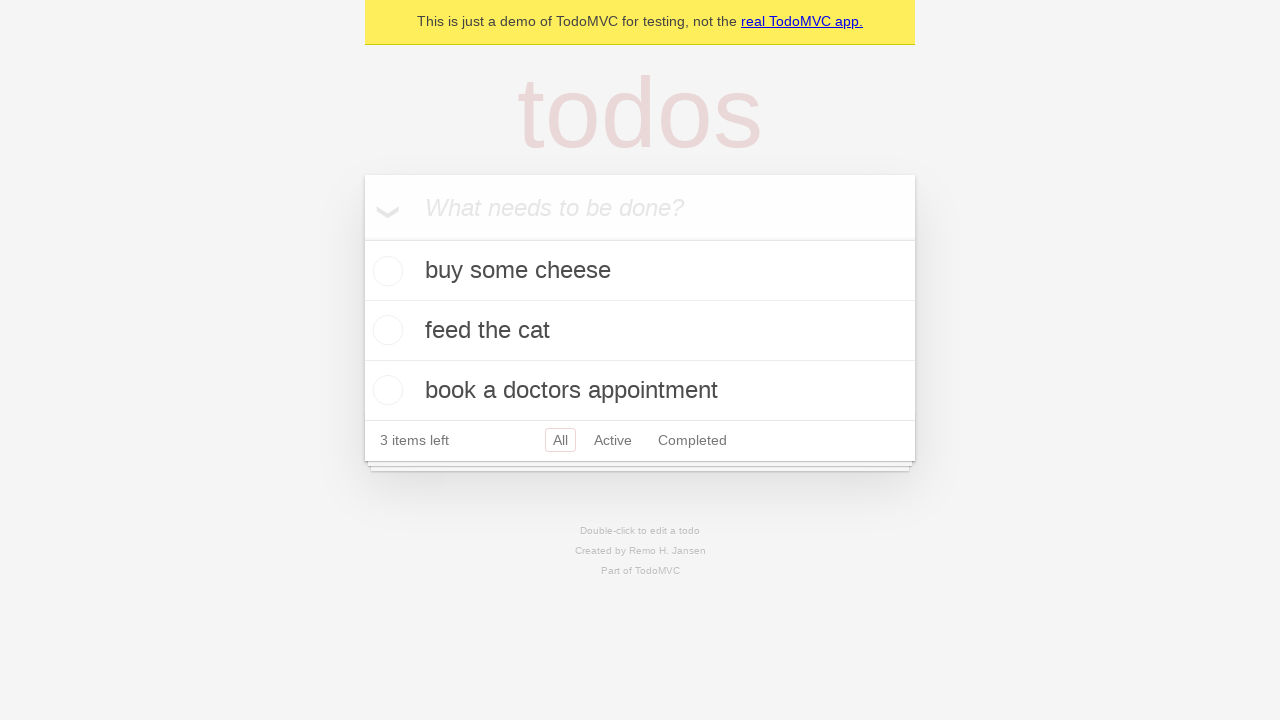

Checked toggle-all to mark all todos as complete at (362, 238) on .toggle-all
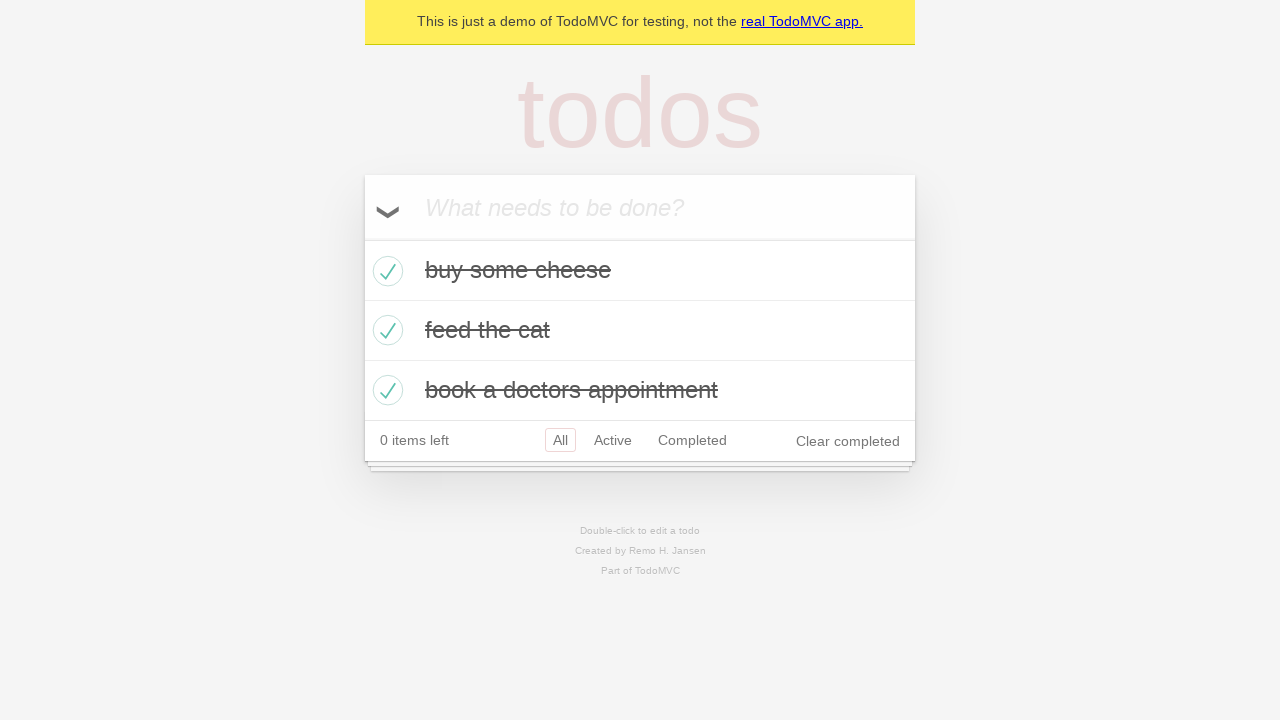

Unchecked toggle-all to clear complete state of all todos at (362, 238) on .toggle-all
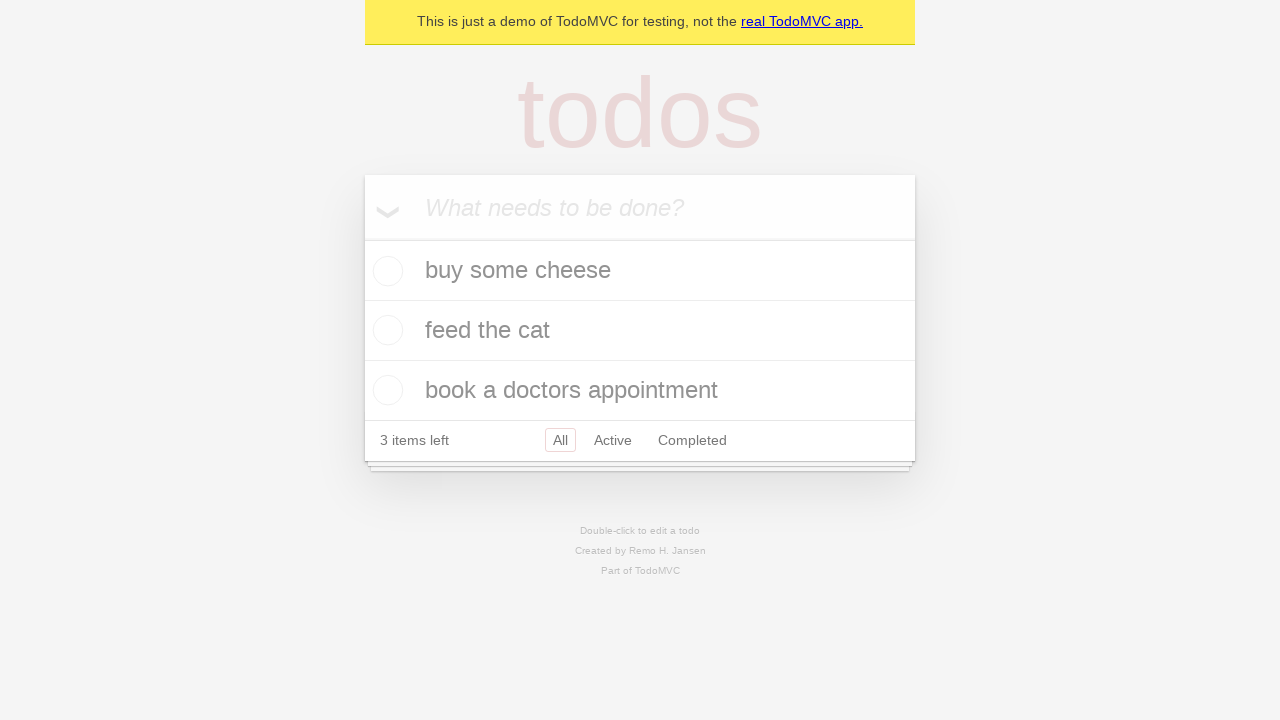

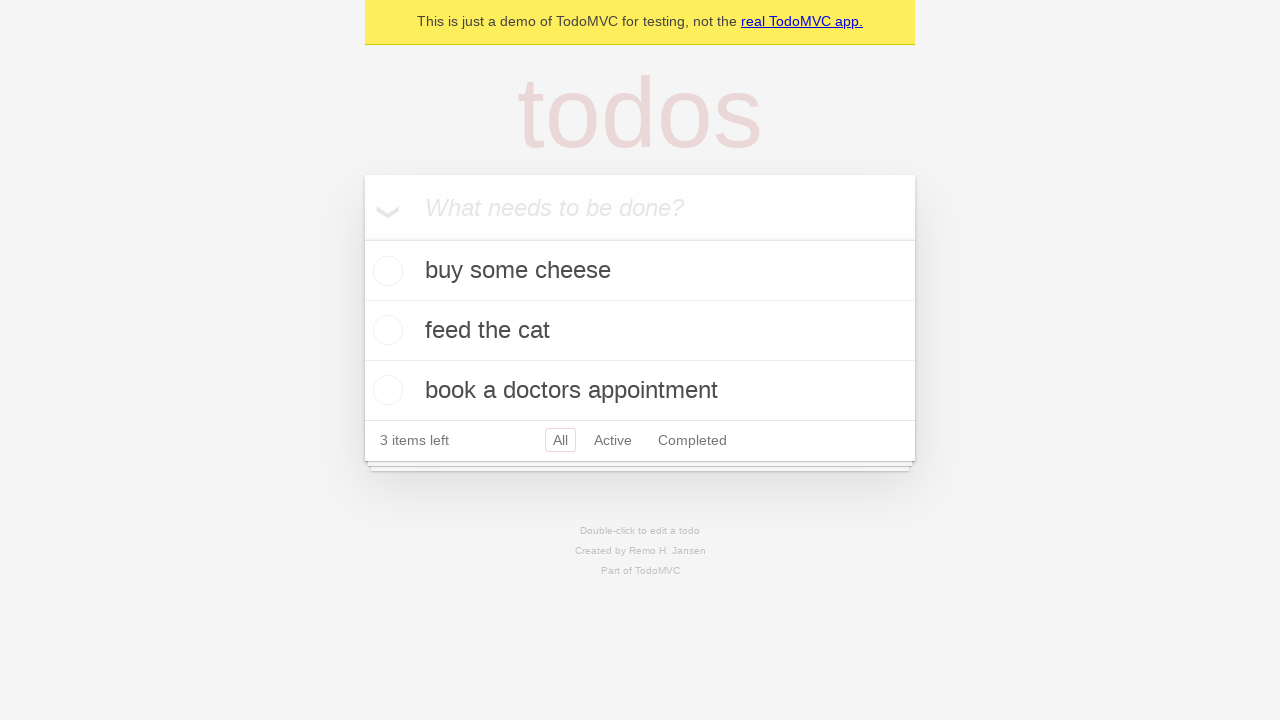